Tests Key Presses page by navigating to it and typing text into the input field

Starting URL: https://the-internet.herokuapp.com/

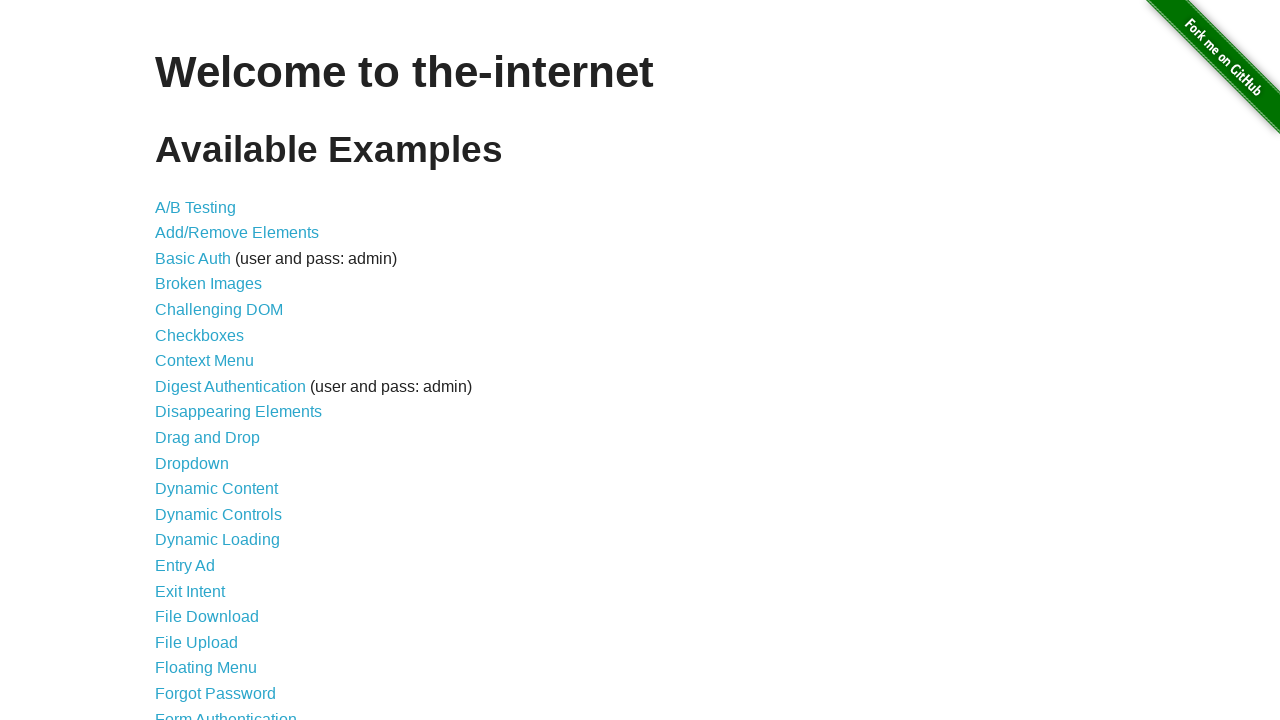

Clicked on Key Presses link at (200, 360) on a:text('Key Presses')
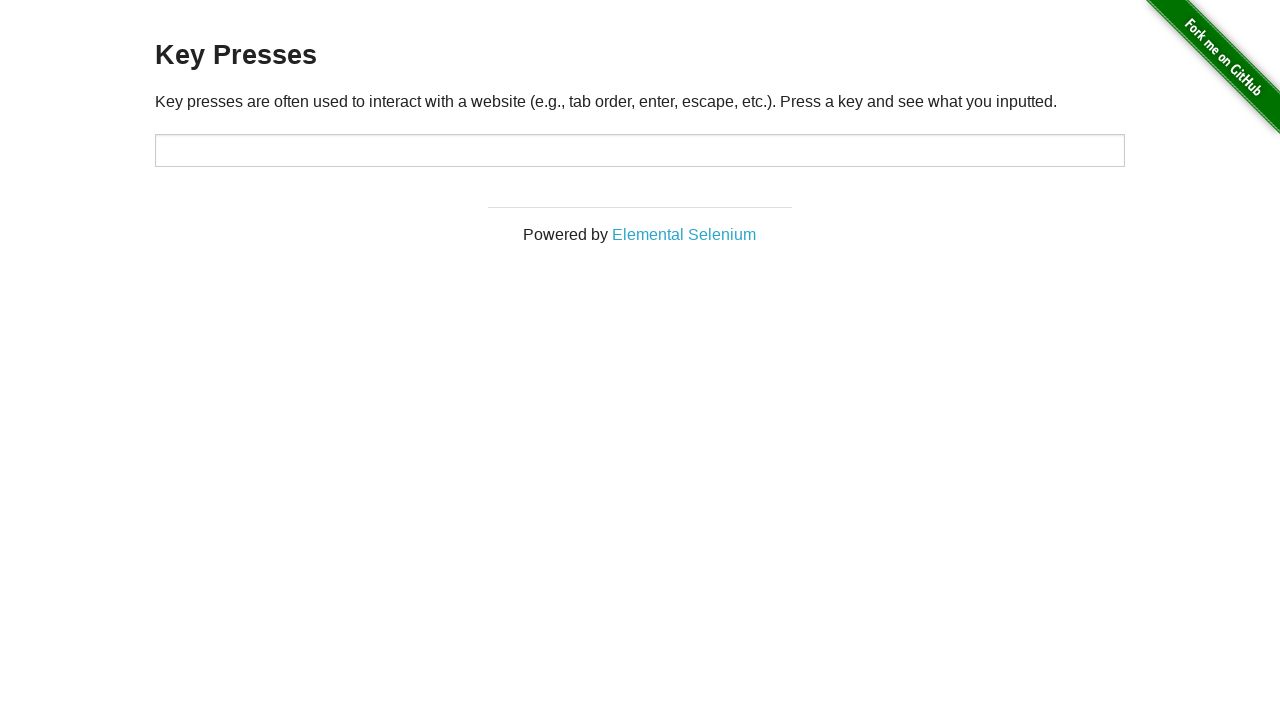

Typed 'arun' into the target input field on #target
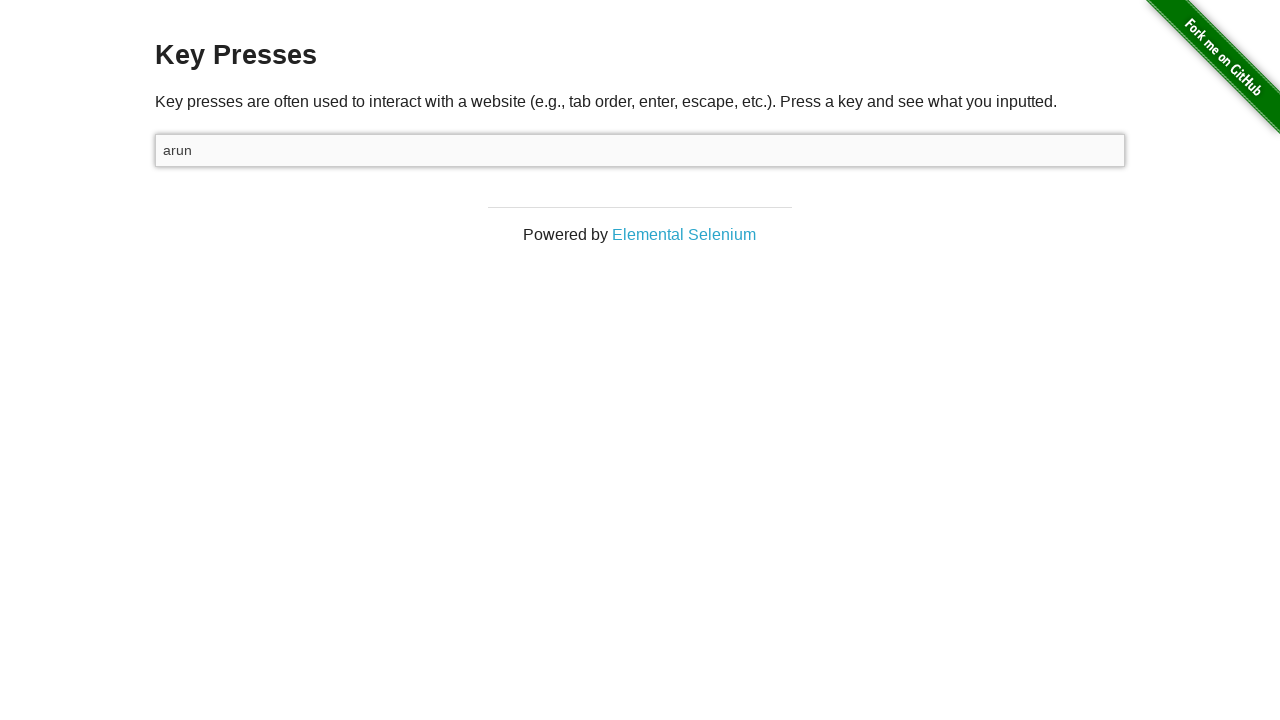

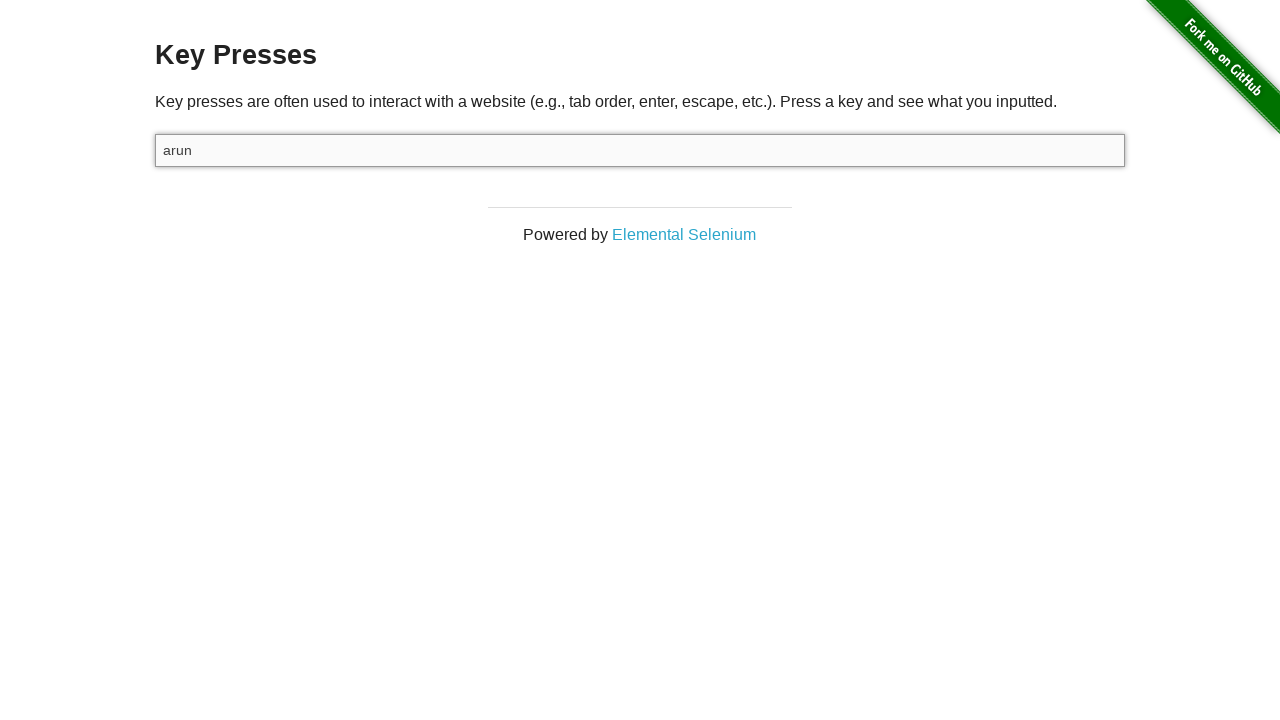